Tests JavaScript alert, confirm, and prompt dialogs by triggering them and interacting with each type

Starting URL: https://the-internet.herokuapp.com/javascript_alerts

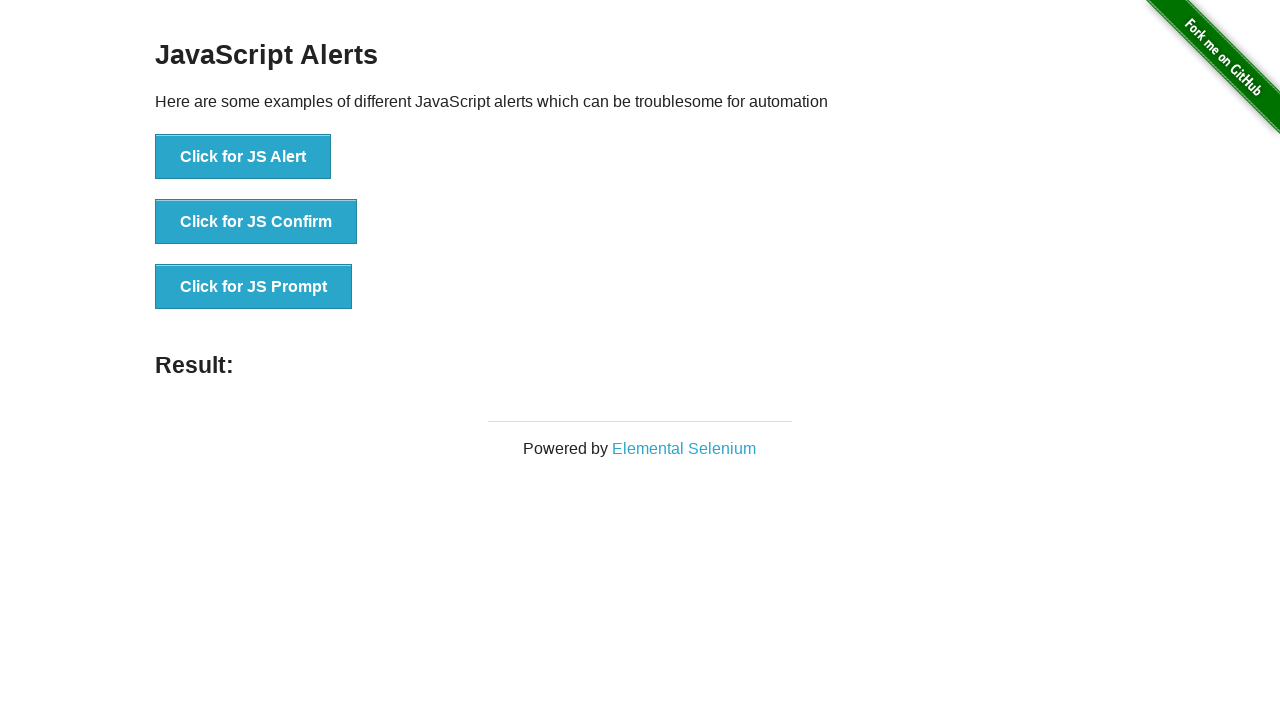

Clicked button to trigger JS Alert dialog at (243, 157) on xpath=//button[text()='Click for JS Alert']
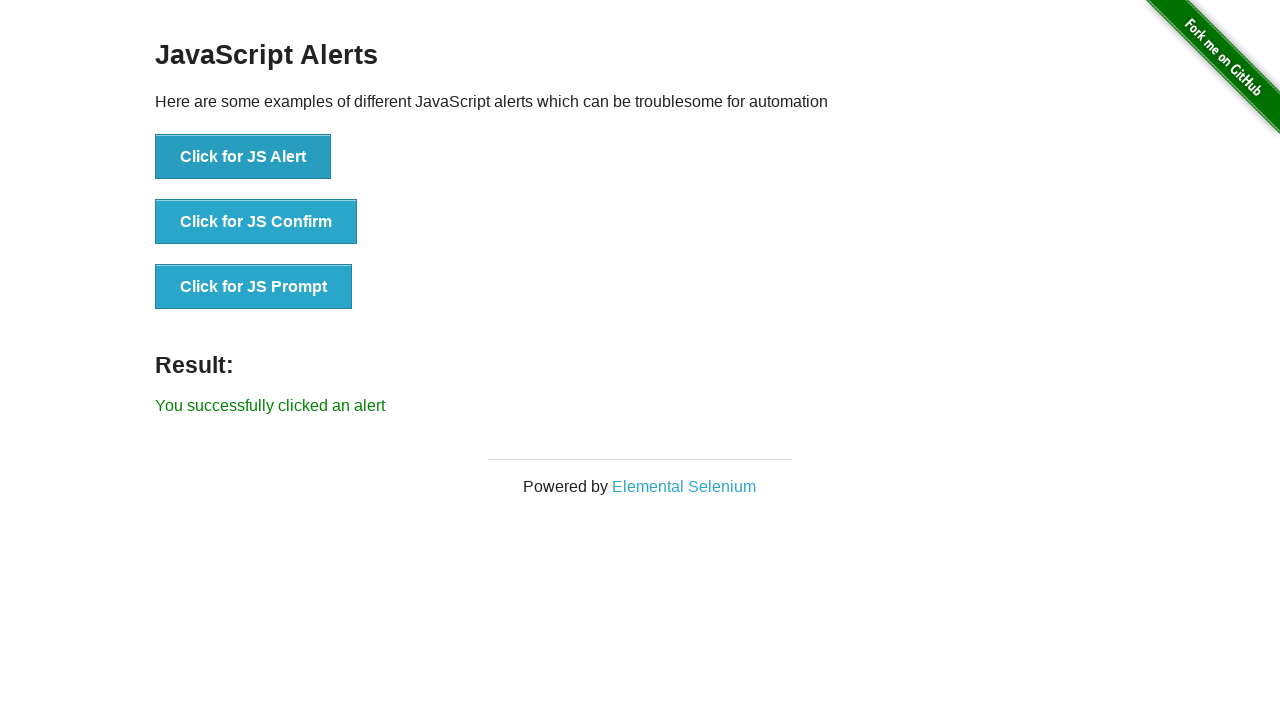

Set up dialog handler to accept JS Alert
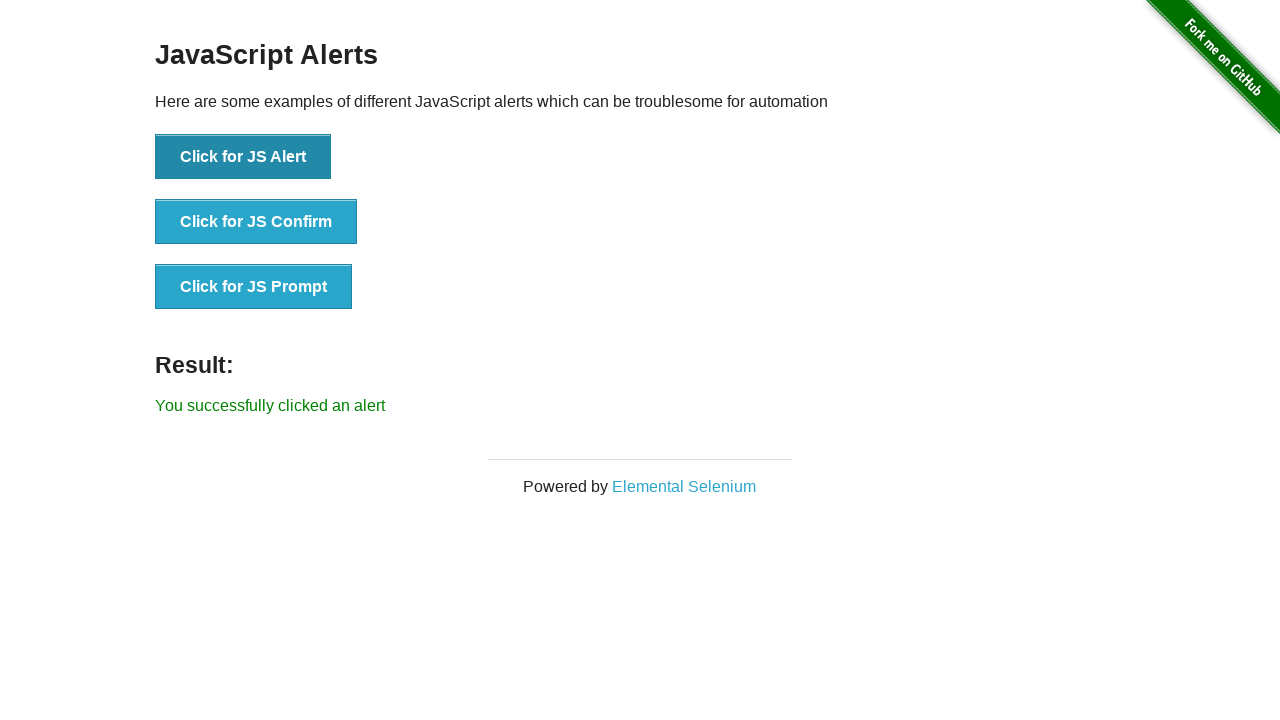

Waited 500ms for dialog to process
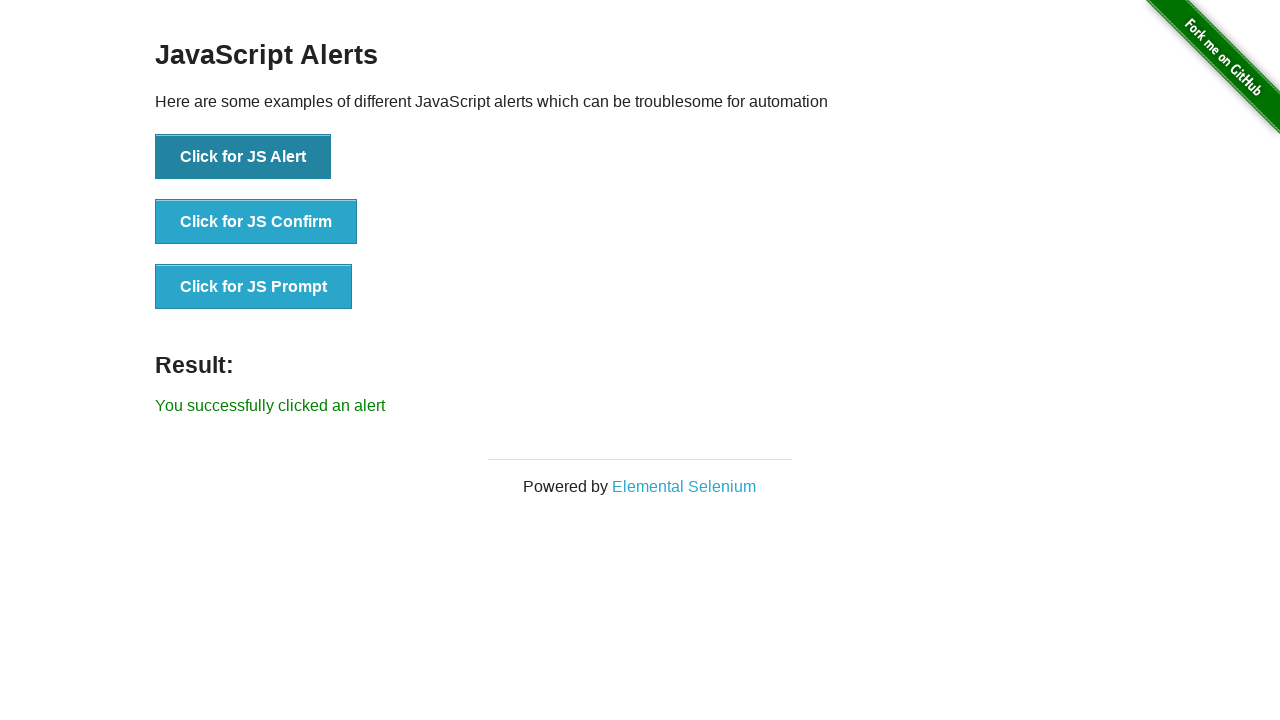

Clicked button to trigger JS Confirm dialog at (256, 222) on xpath=//button[text()='Click for JS Confirm']
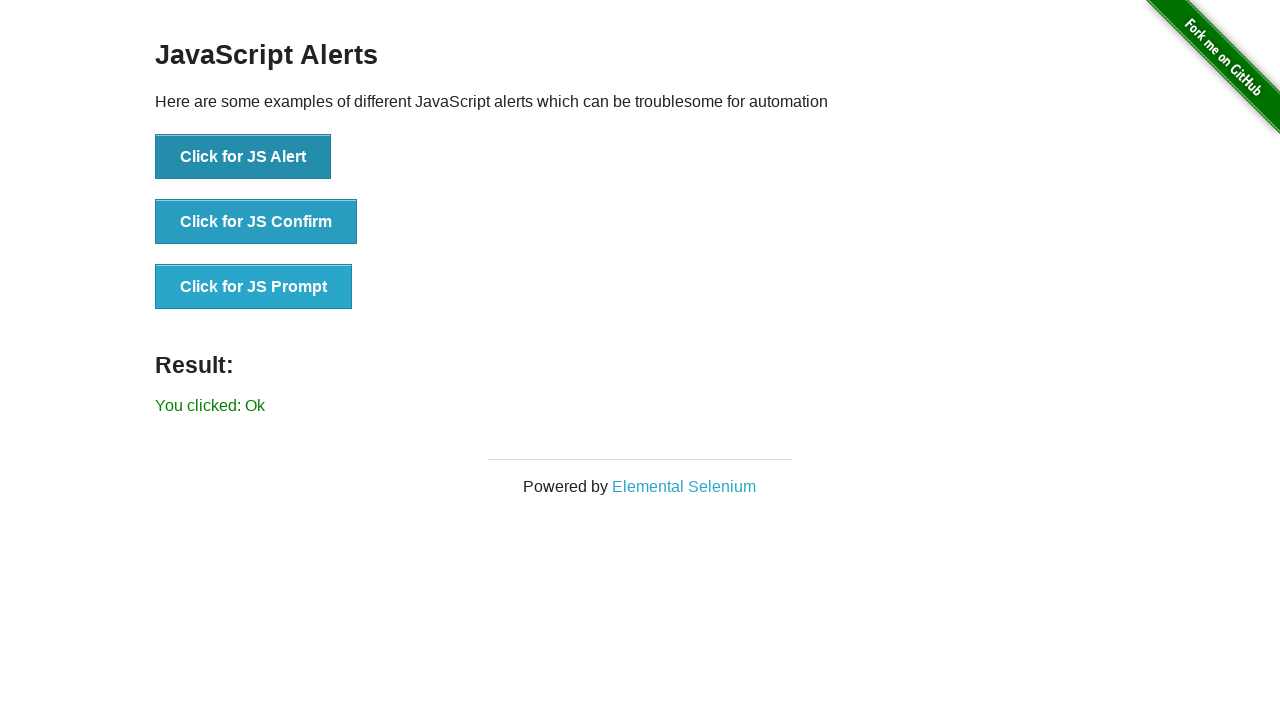

Set up dialog handler to accept JS Confirm
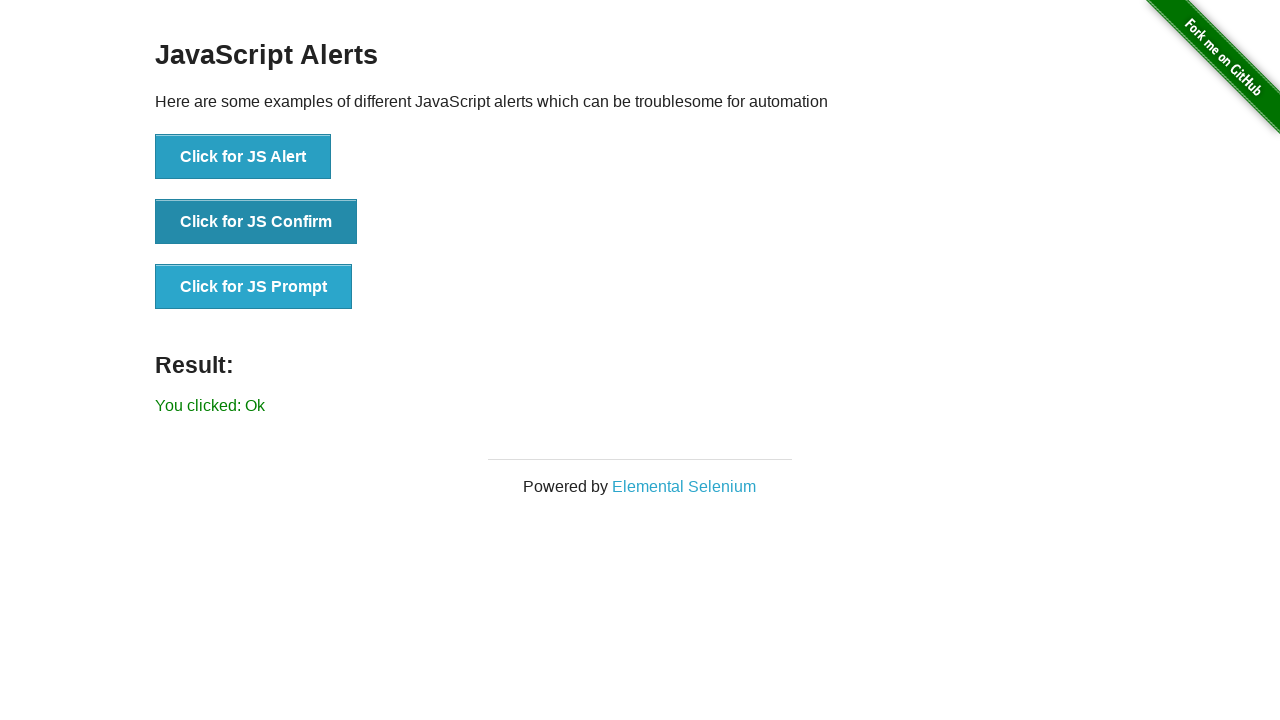

Waited 500ms for dialog to process
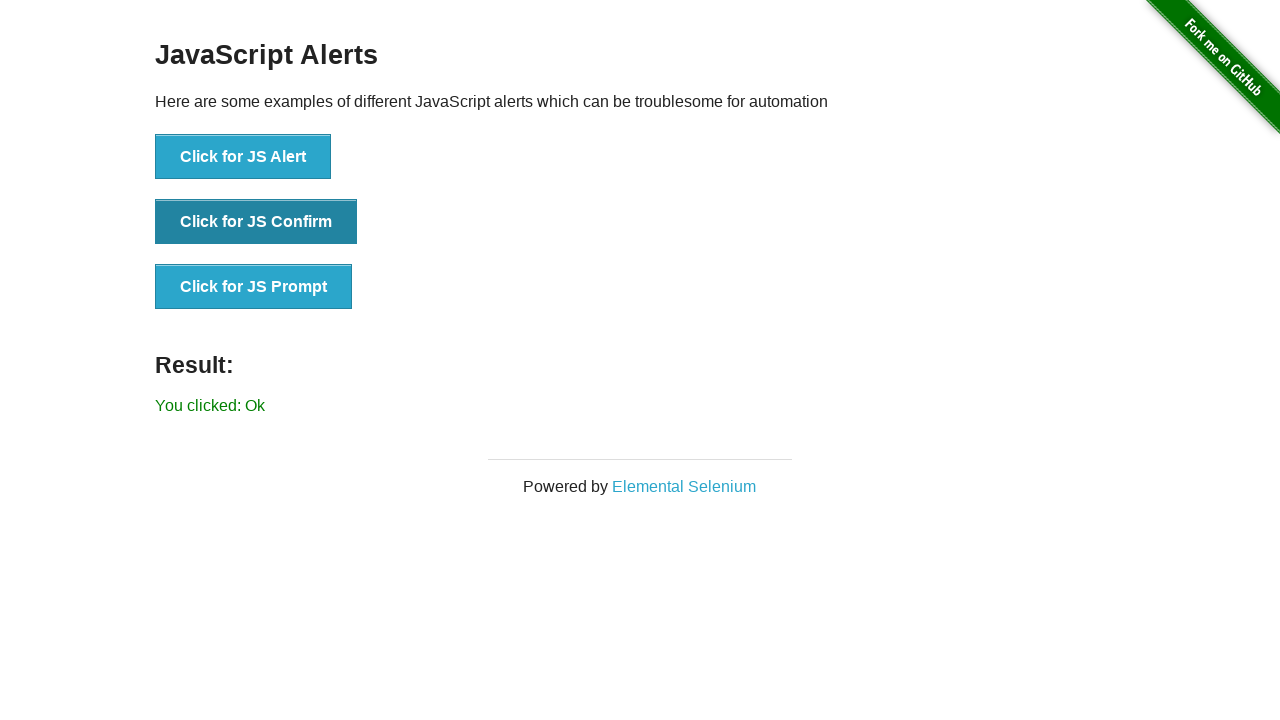

Clicked button to trigger JS Prompt dialog at (254, 287) on xpath=//button[text()='Click for JS Prompt']
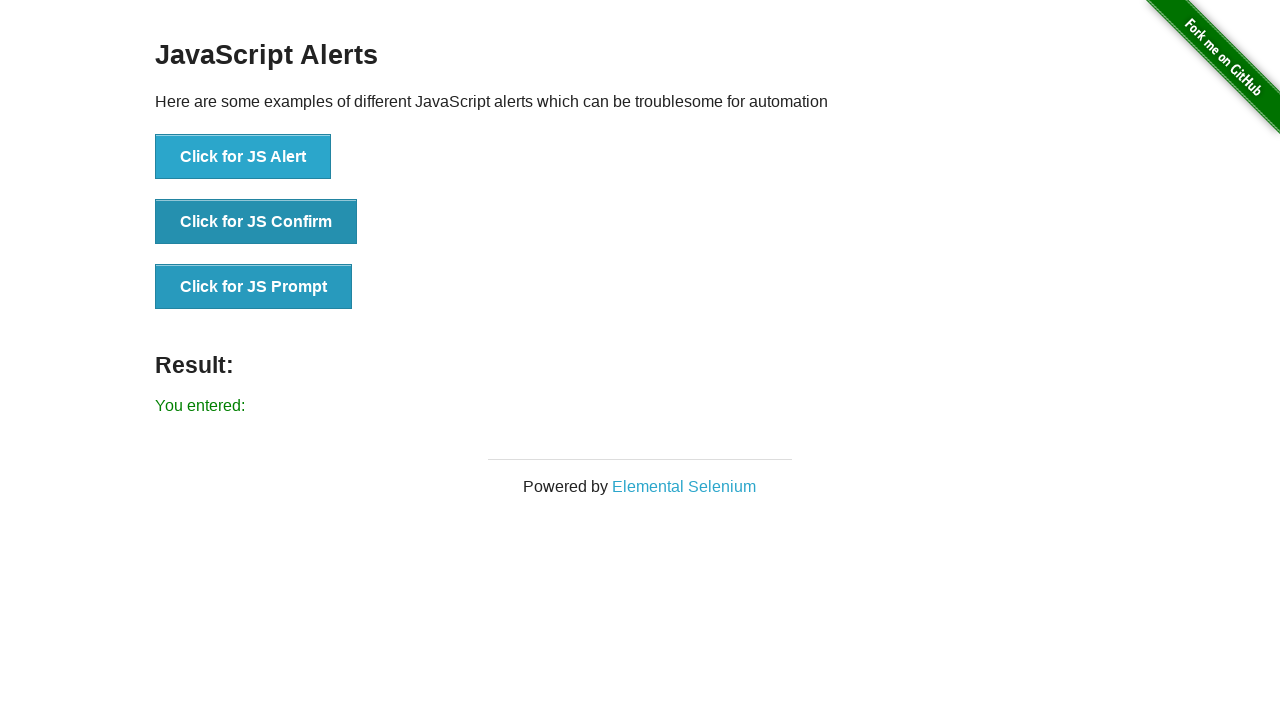

Set up dialog handler to accept JS Prompt with text input 'This is prompt'
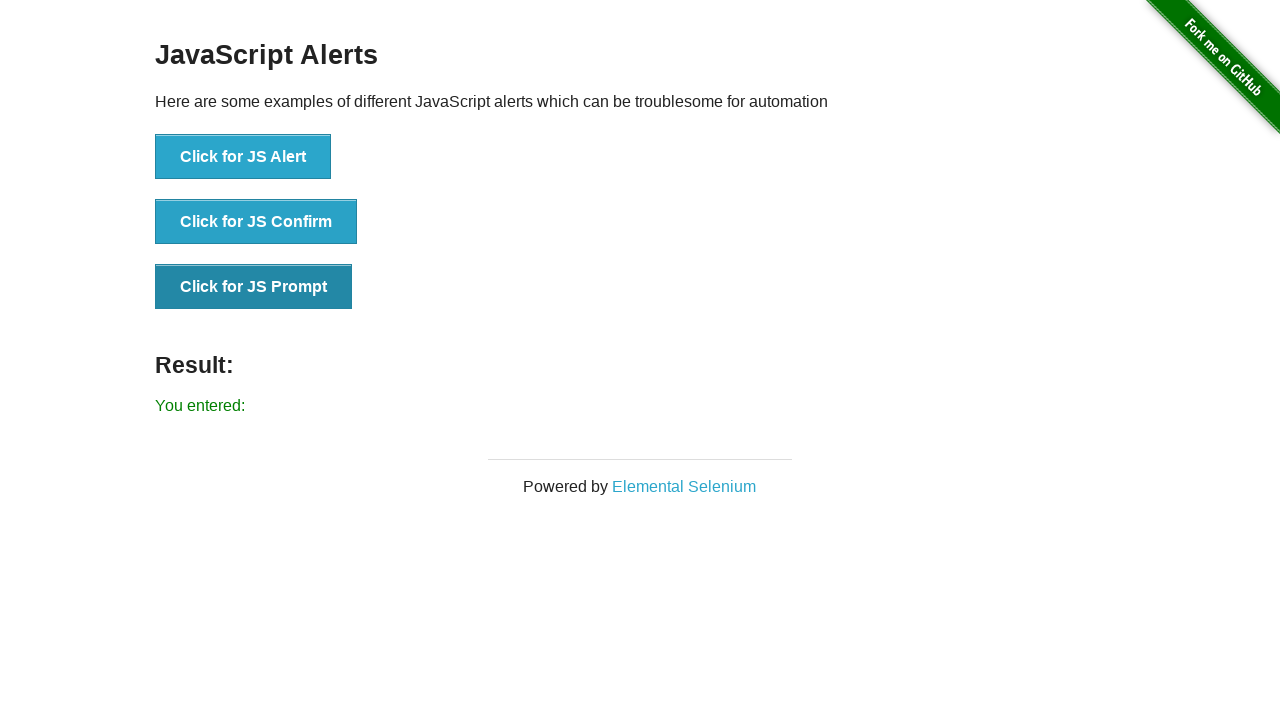

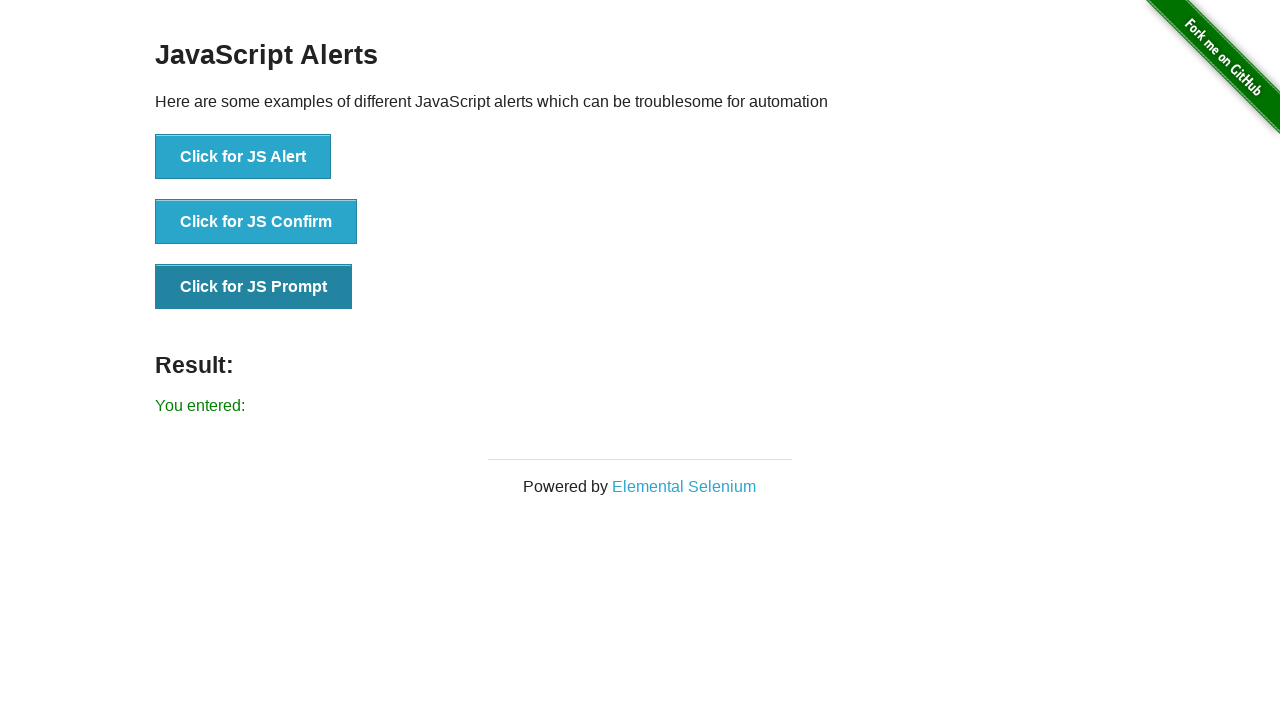